Tests clearing the complete state of all items by checking and then unchecking the 'Mark all as complete' checkbox

Starting URL: https://demo.playwright.dev/todomvc

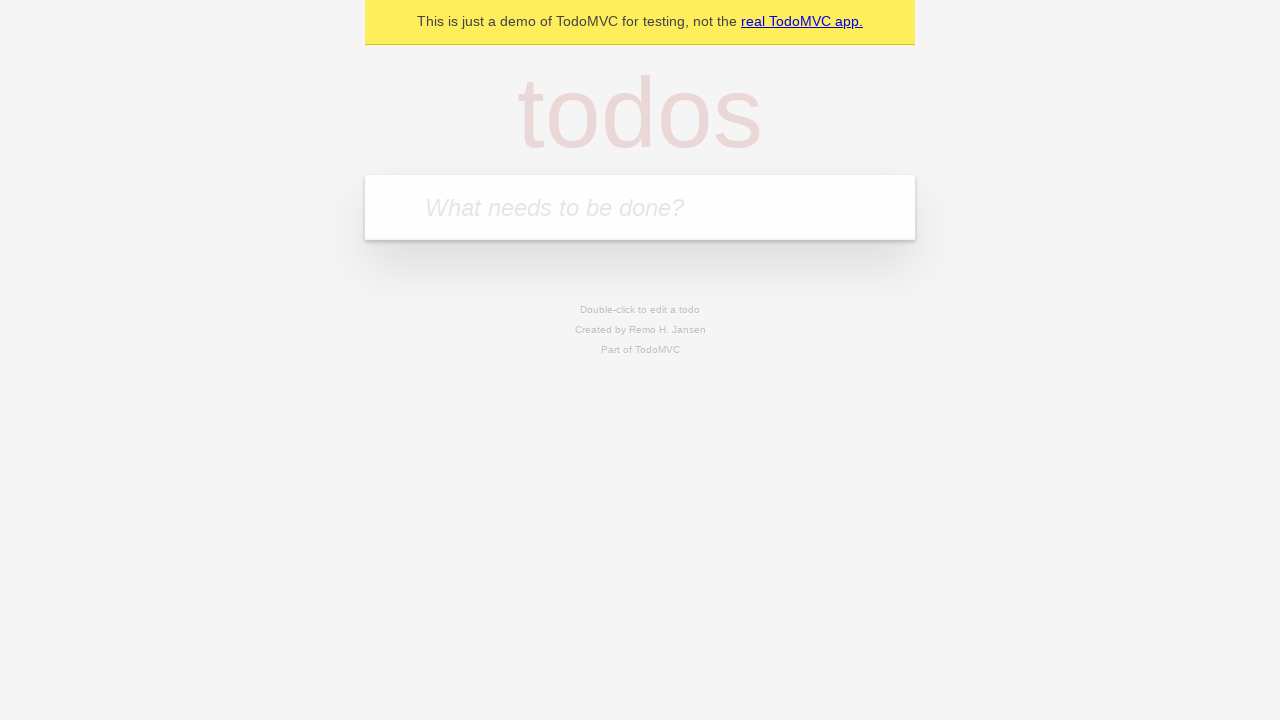

Filled todo input with 'buy some cheese' on internal:attr=[placeholder="What needs to be done?"i]
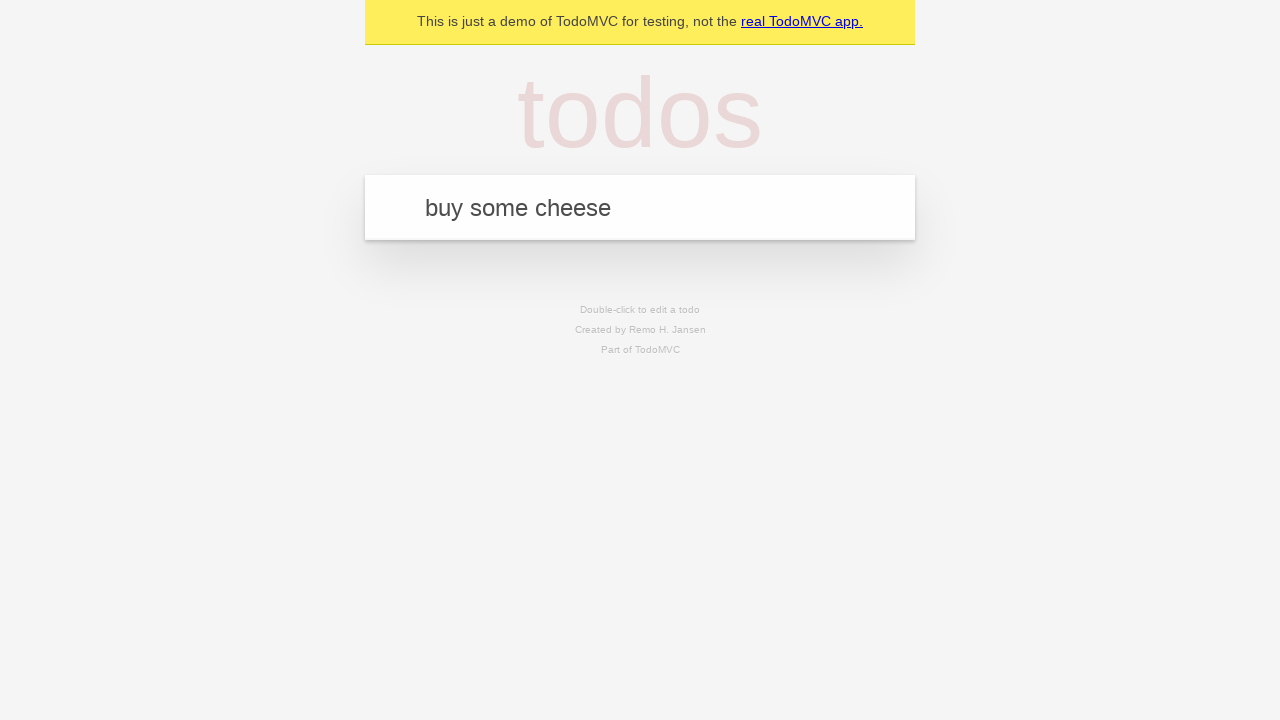

Pressed Enter to add todo 'buy some cheese' on internal:attr=[placeholder="What needs to be done?"i]
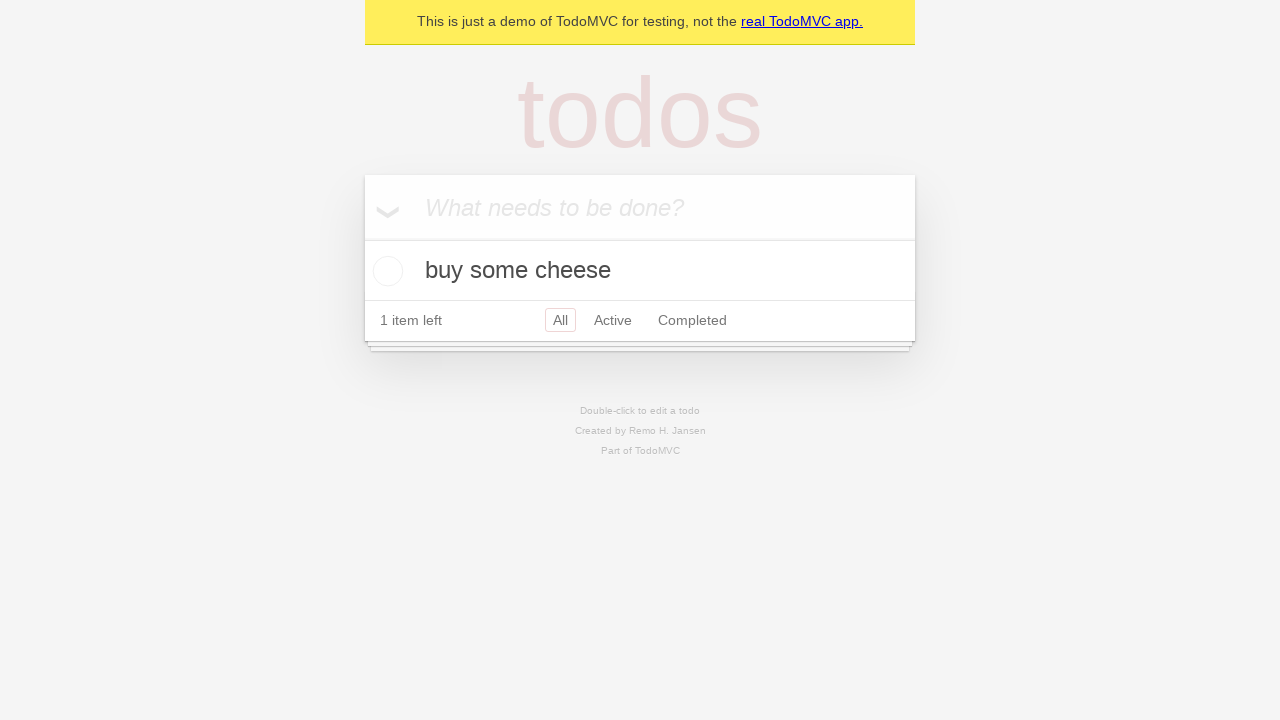

Filled todo input with 'feed the cat' on internal:attr=[placeholder="What needs to be done?"i]
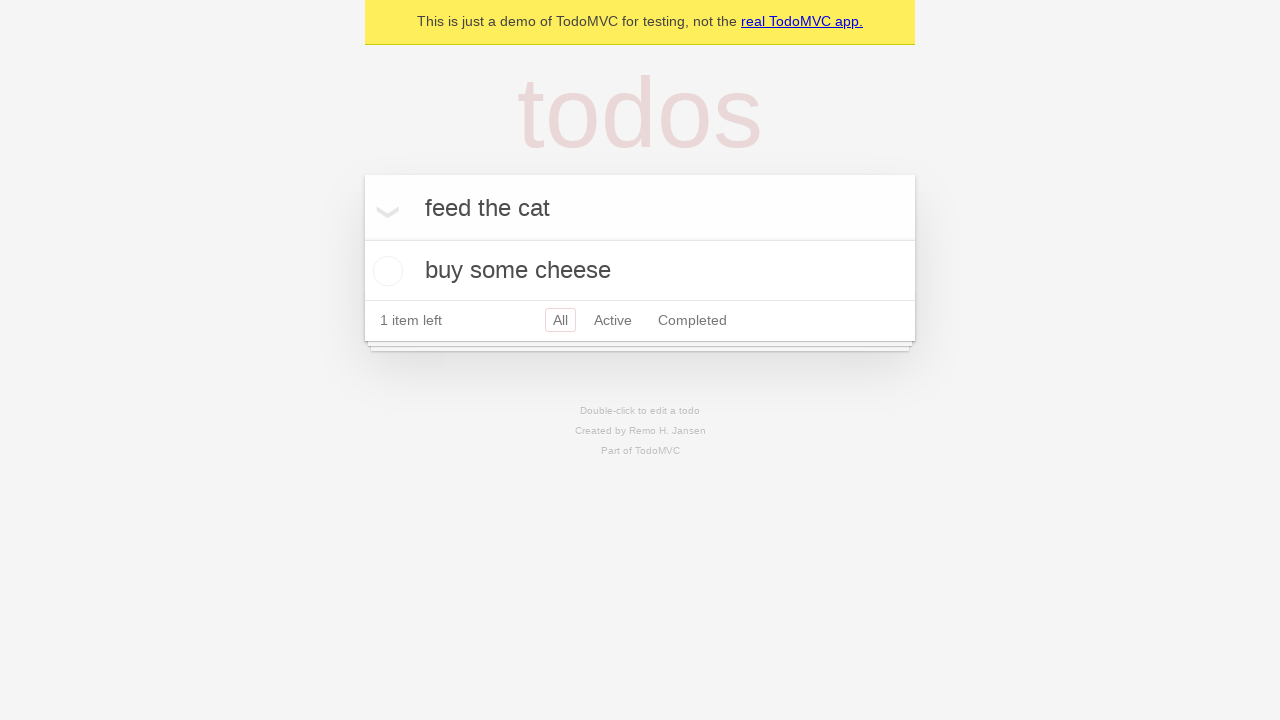

Pressed Enter to add todo 'feed the cat' on internal:attr=[placeholder="What needs to be done?"i]
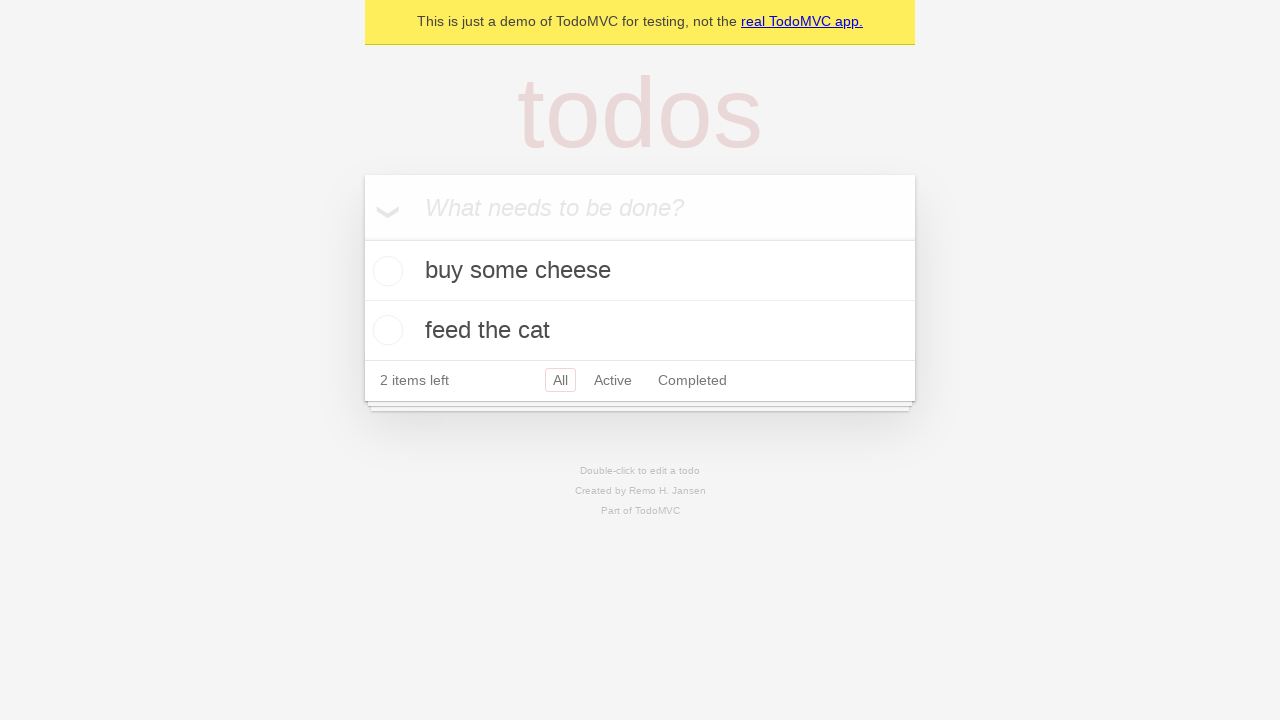

Filled todo input with 'book a doctors appointment' on internal:attr=[placeholder="What needs to be done?"i]
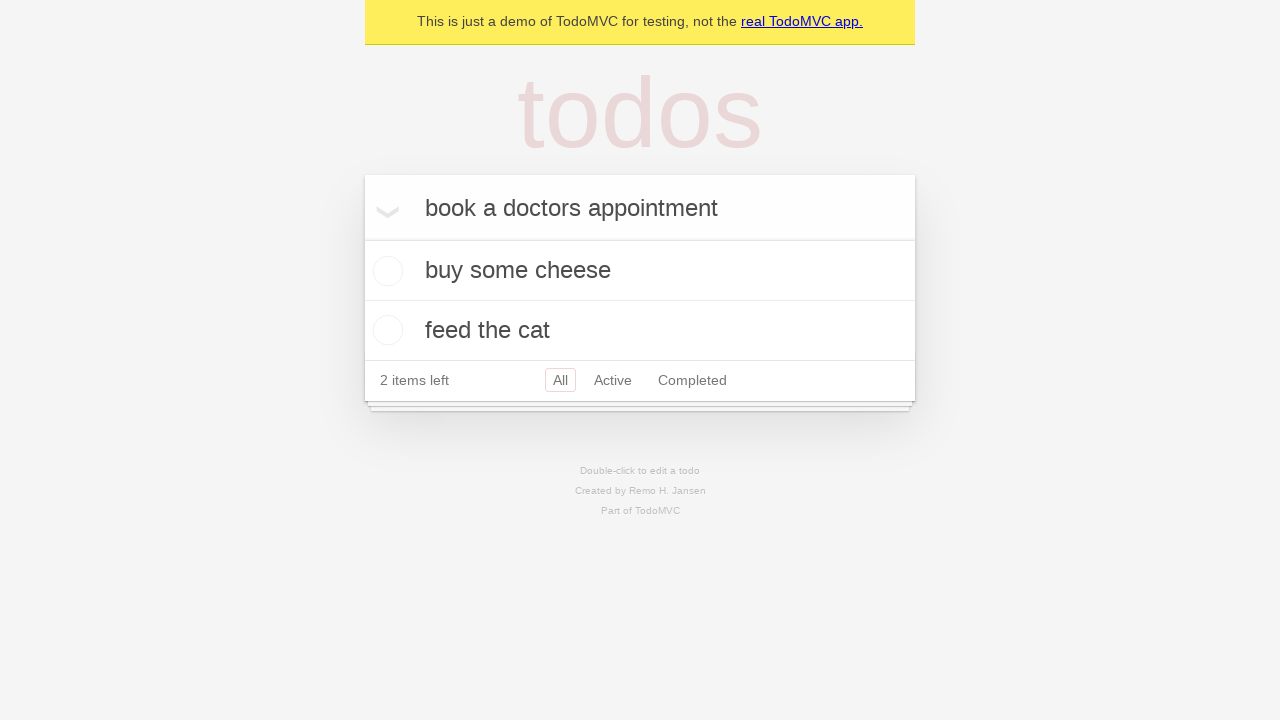

Pressed Enter to add todo 'book a doctors appointment' on internal:attr=[placeholder="What needs to be done?"i]
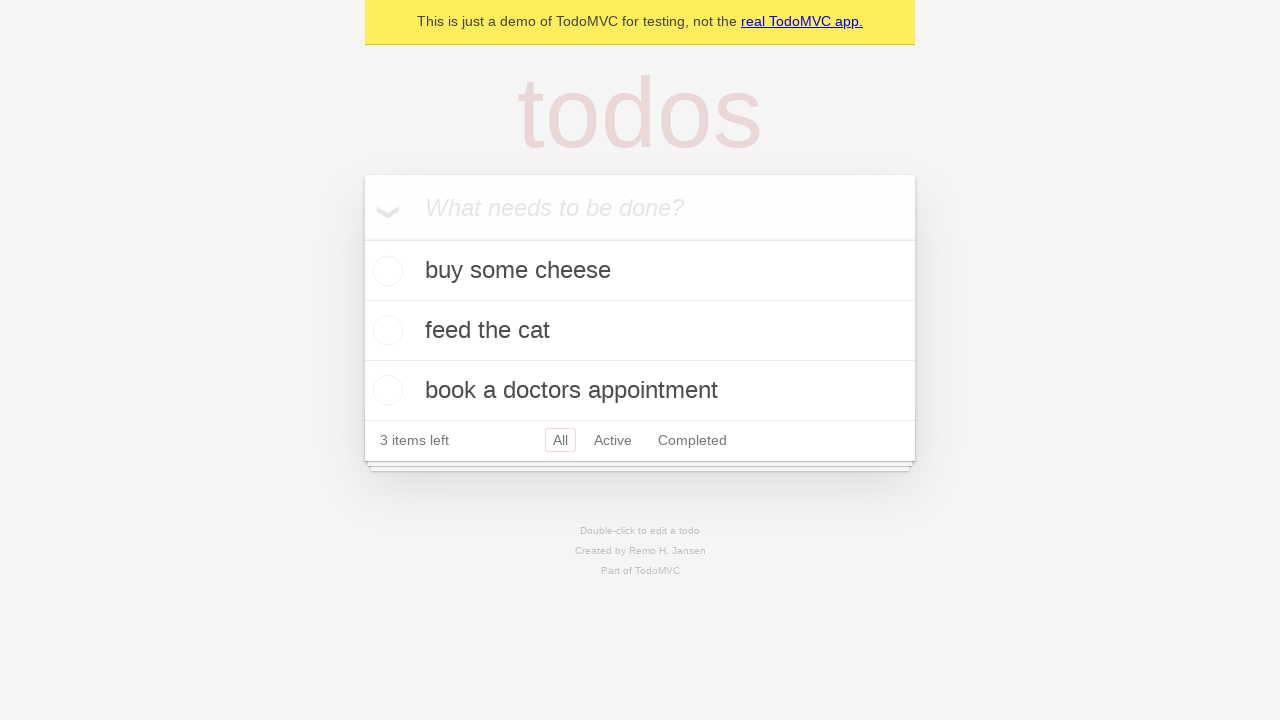

Waited for all 3 todo items to be added to the DOM
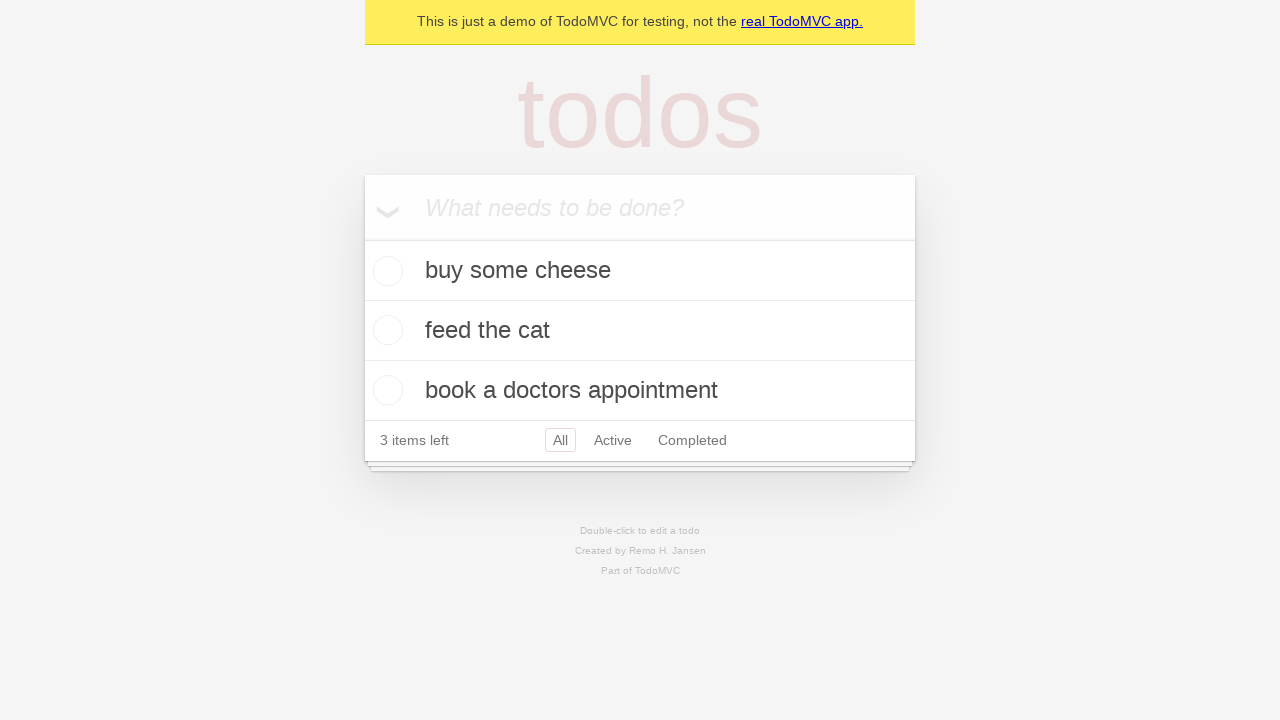

Located 'Mark all as complete' checkbox
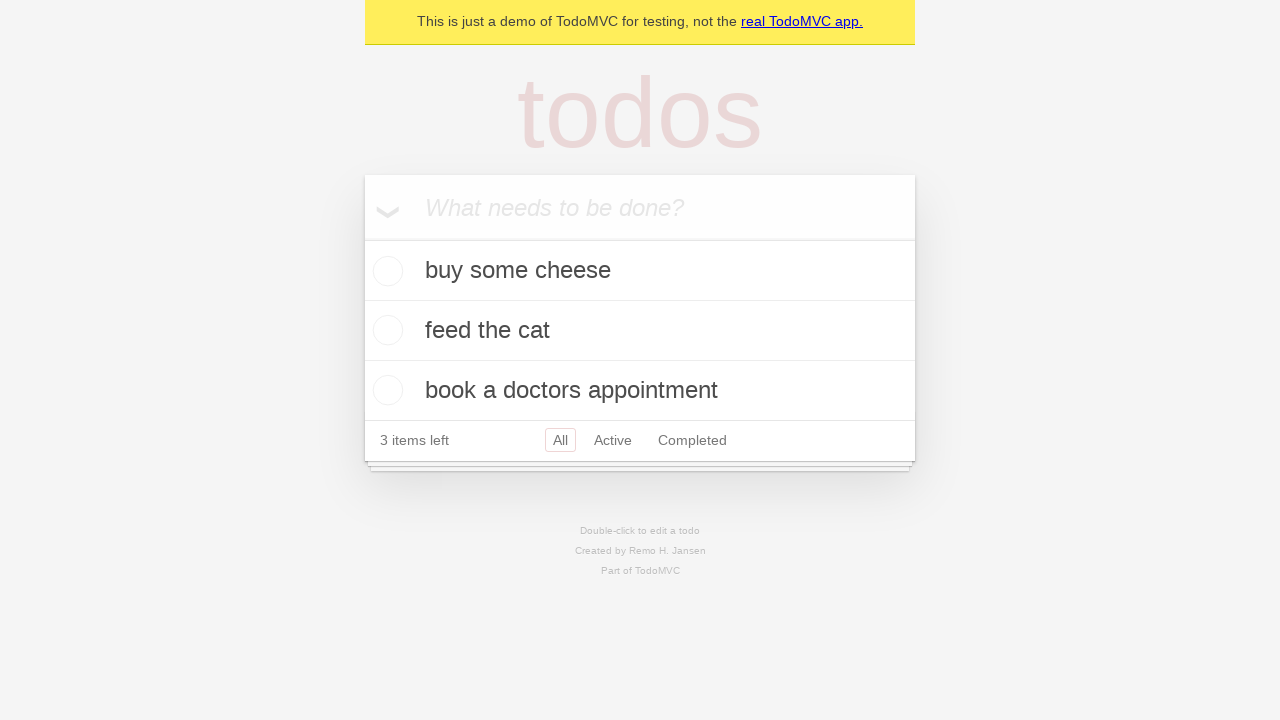

Checked 'Mark all as complete' checkbox to mark all items as complete at (362, 238) on internal:label="Mark all as complete"i
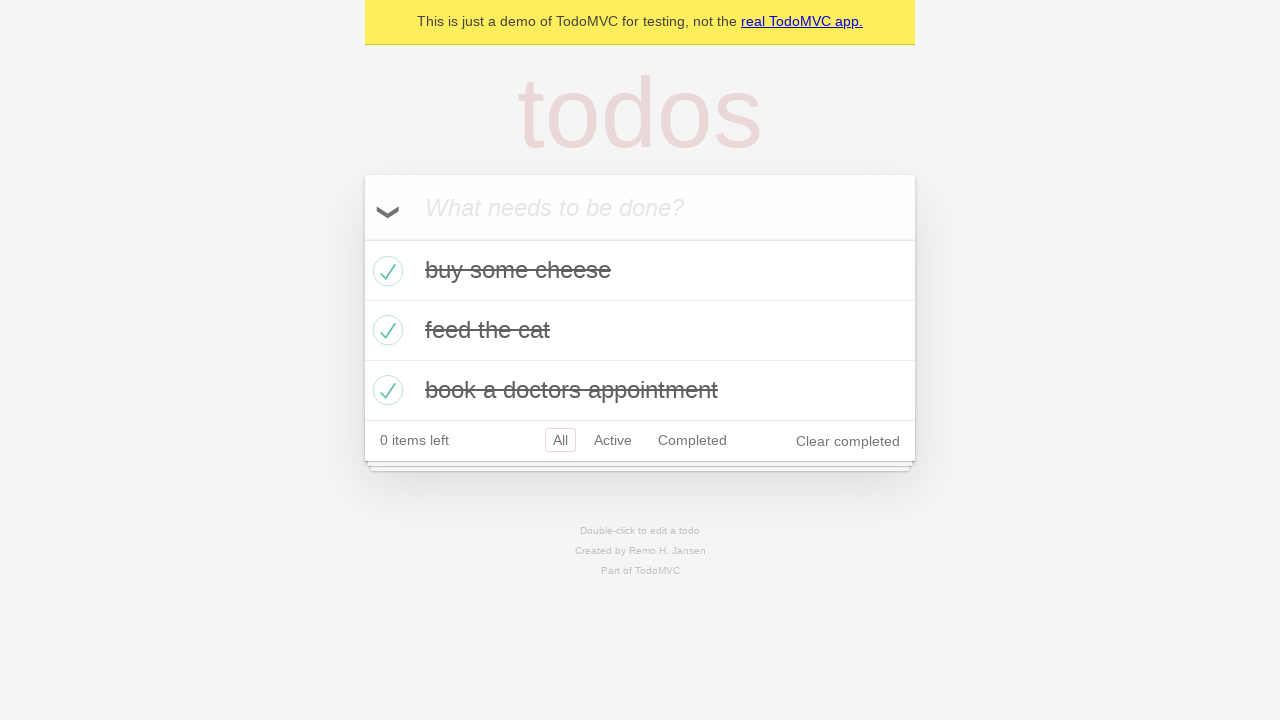

Unchecked 'Mark all as complete' checkbox to clear complete state of all items at (362, 238) on internal:label="Mark all as complete"i
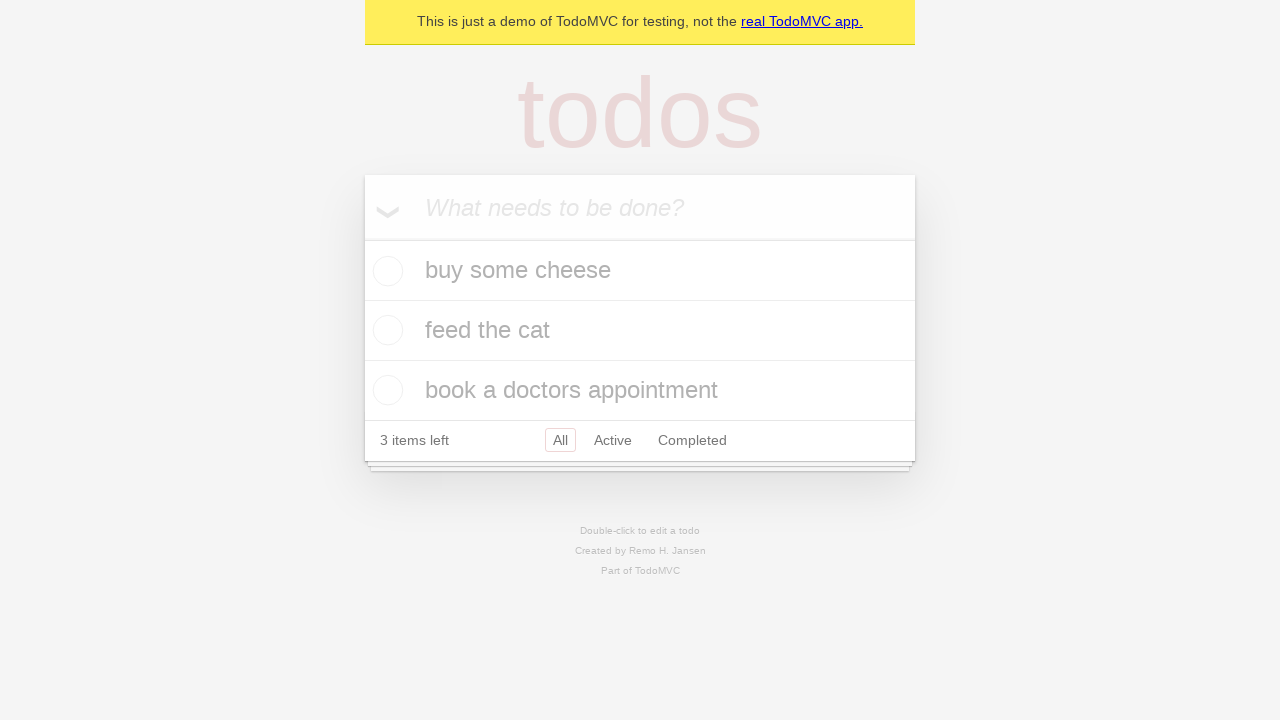

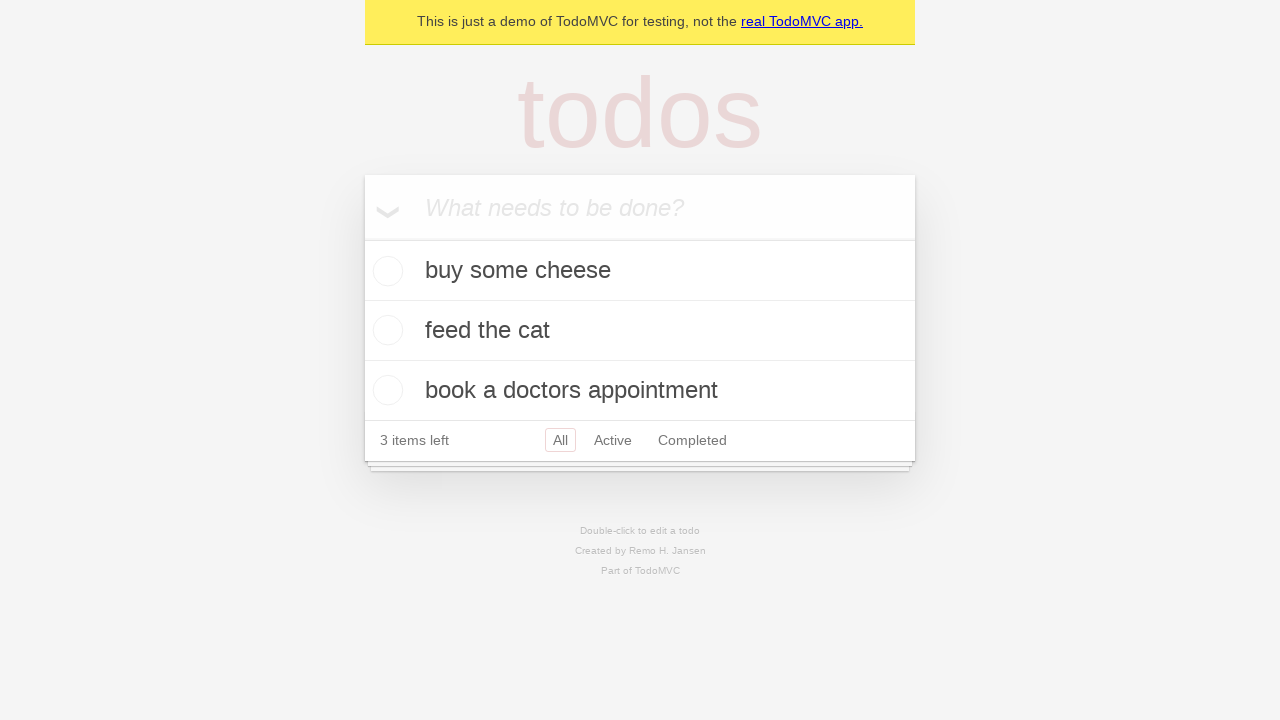